Tests table sorting on a table with helpful markup by clicking the dues column header using class selector

Starting URL: http://the-internet.herokuapp.com/tables

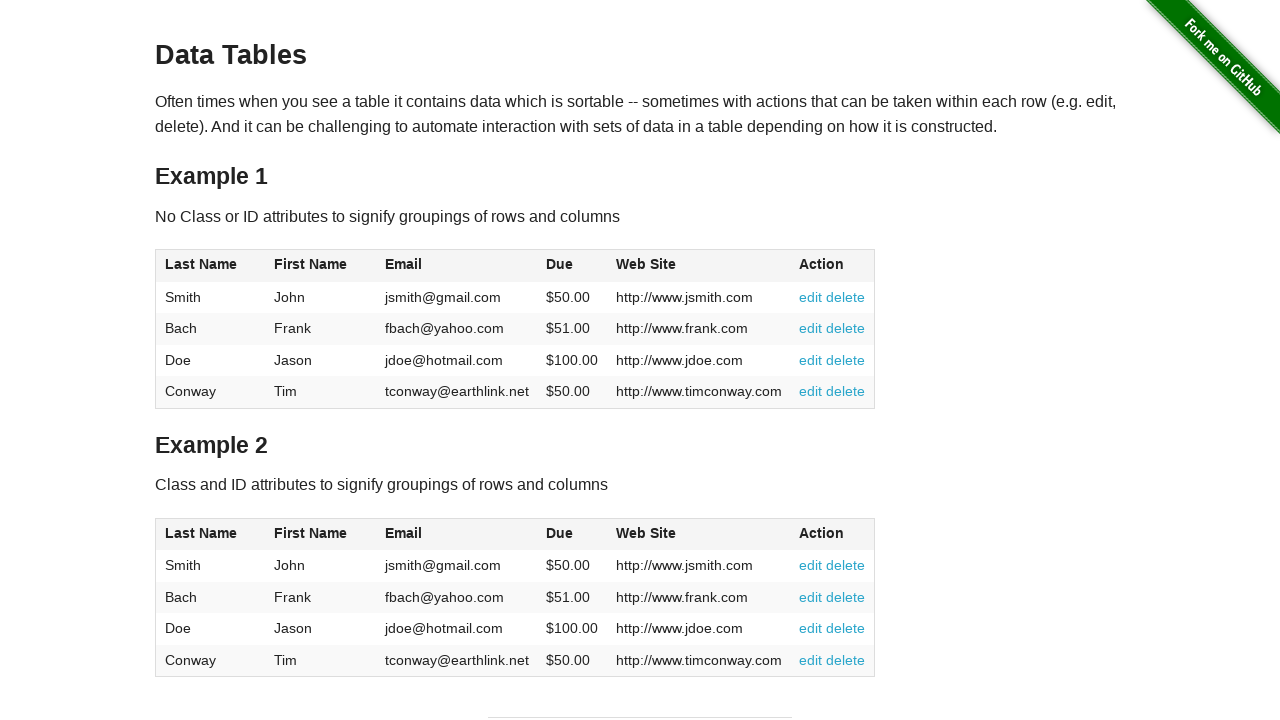

Clicked dues column header in table with helpful markup at (560, 533) on #table2 thead .dues
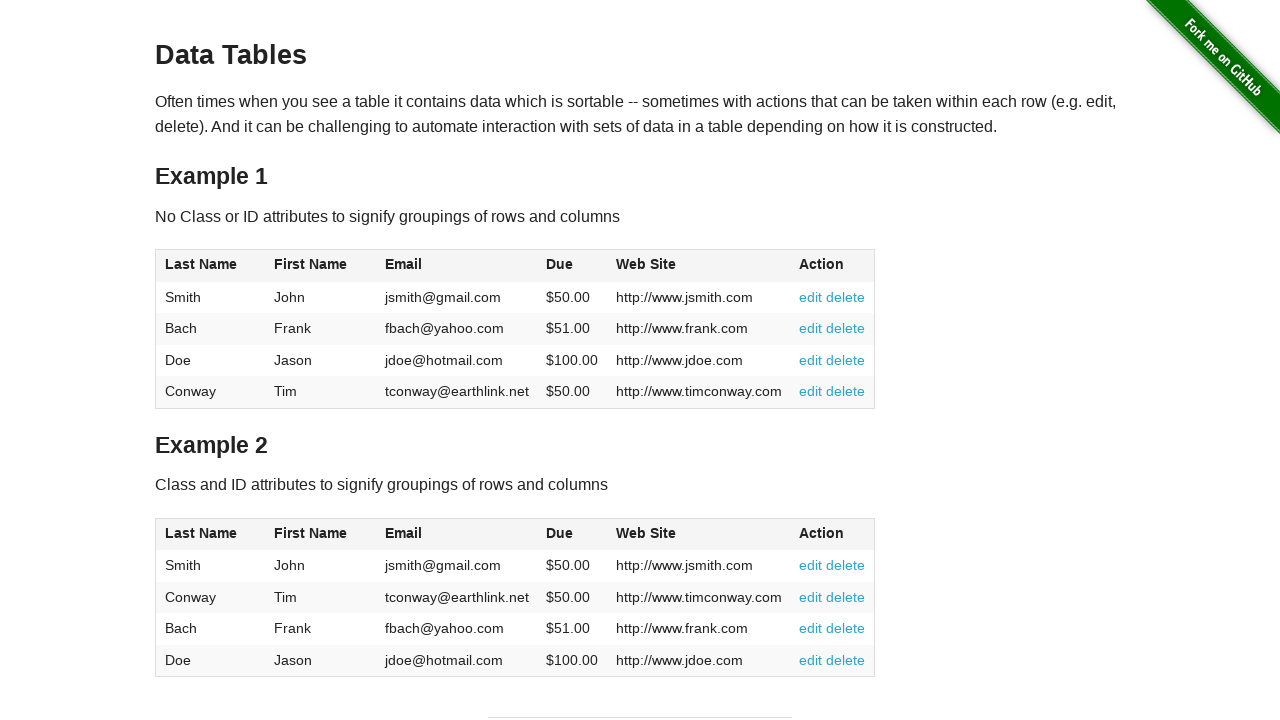

Table sorted successfully and dues column is visible in tbody
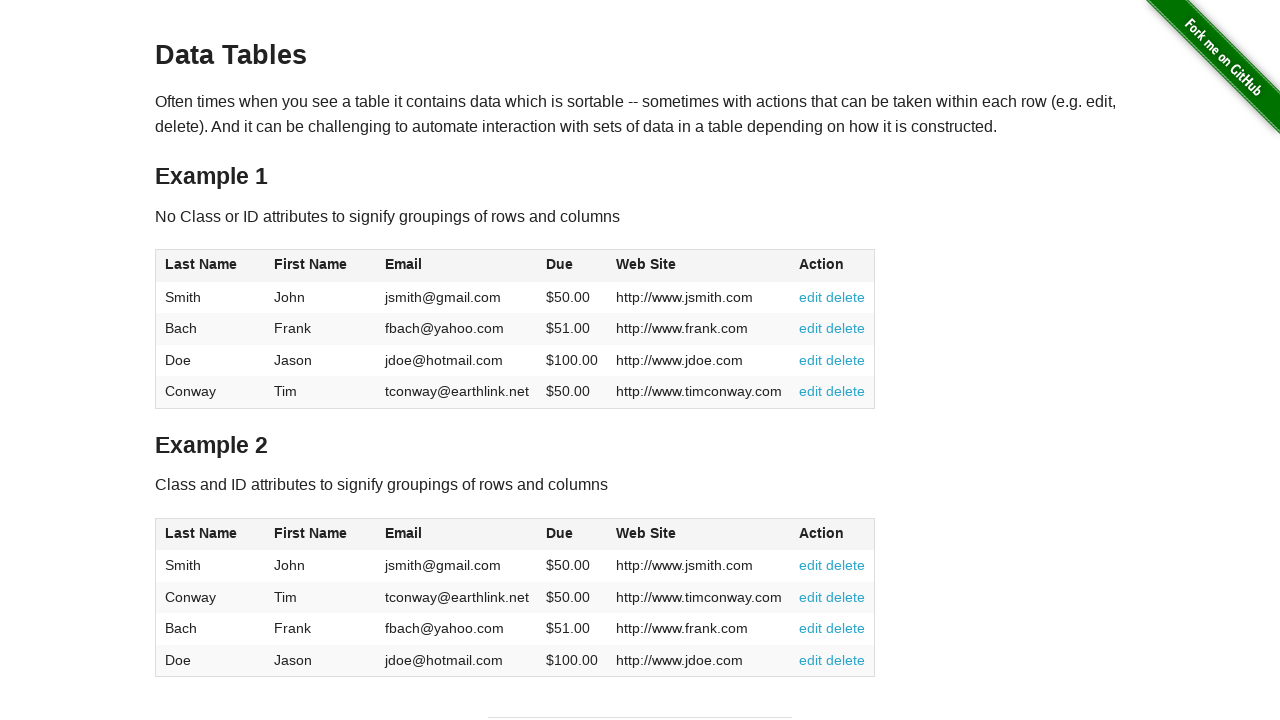

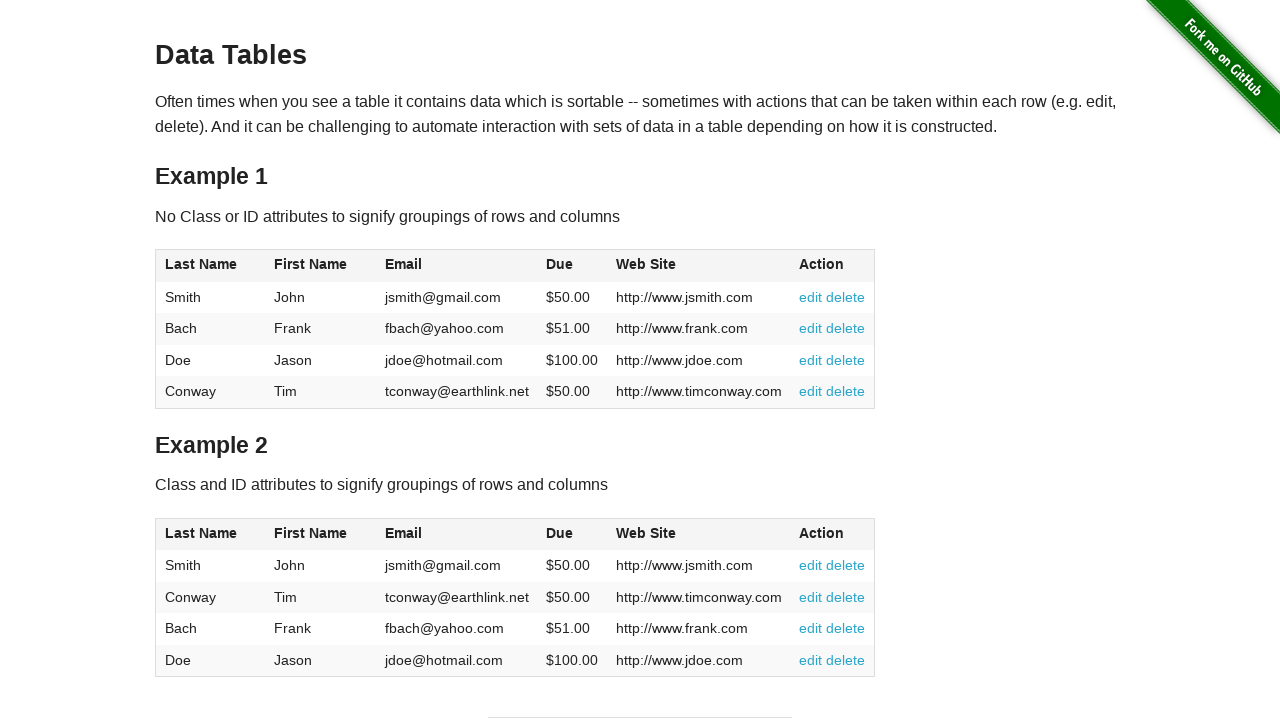